Performs a click-and-hold, move to target, and release action to demonstrate manual drag and drop with separate release event.

Starting URL: https://crossbrowsertesting.github.io/drag-and-drop

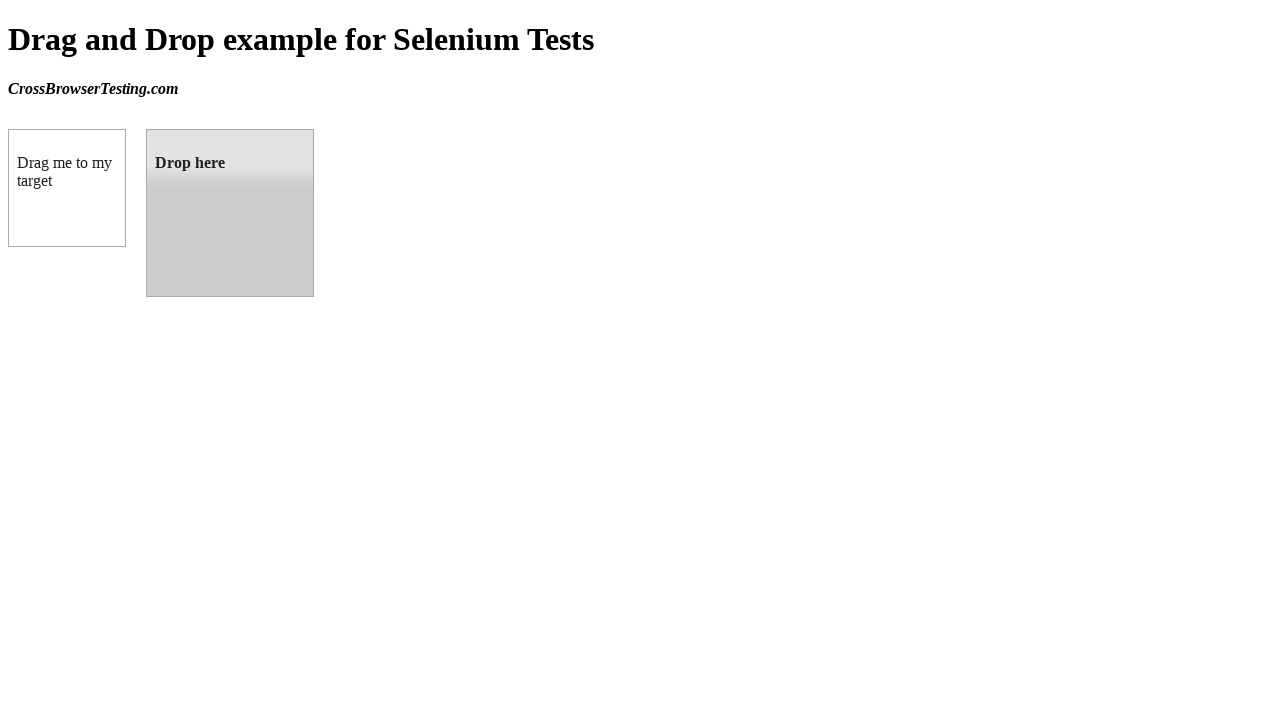

Waited for draggable element to be present
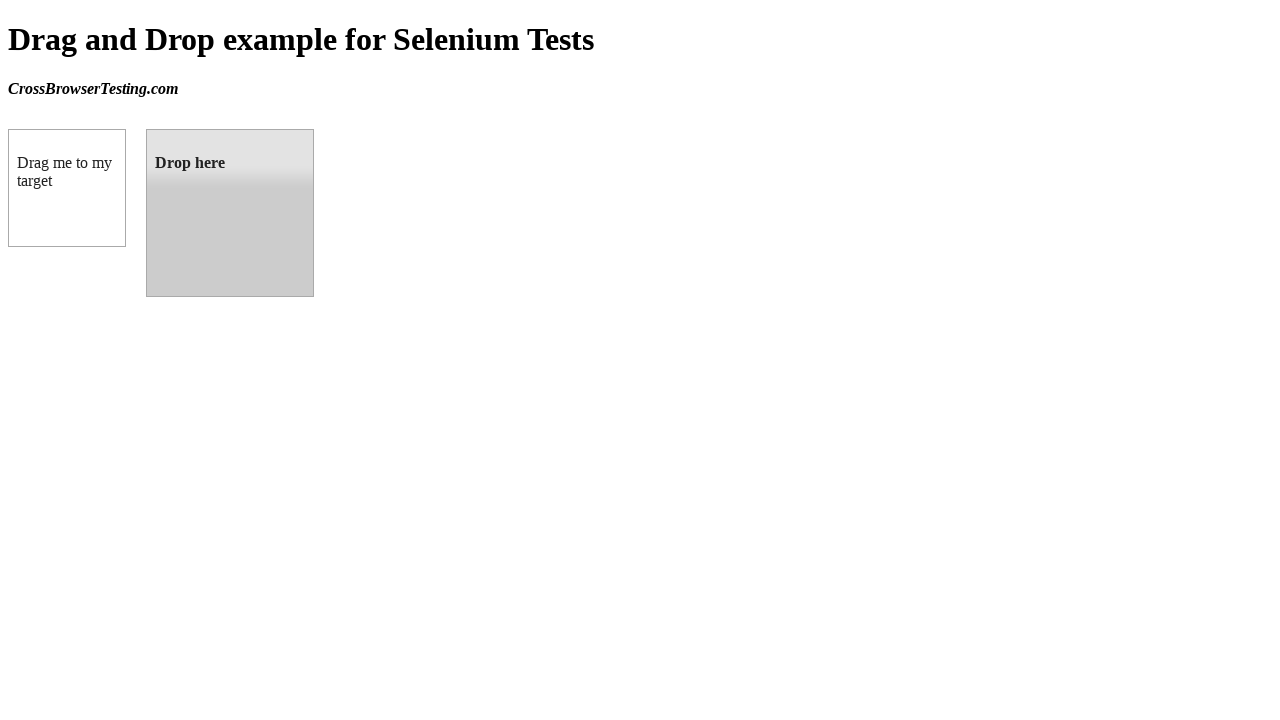

Waited for droppable element to be present
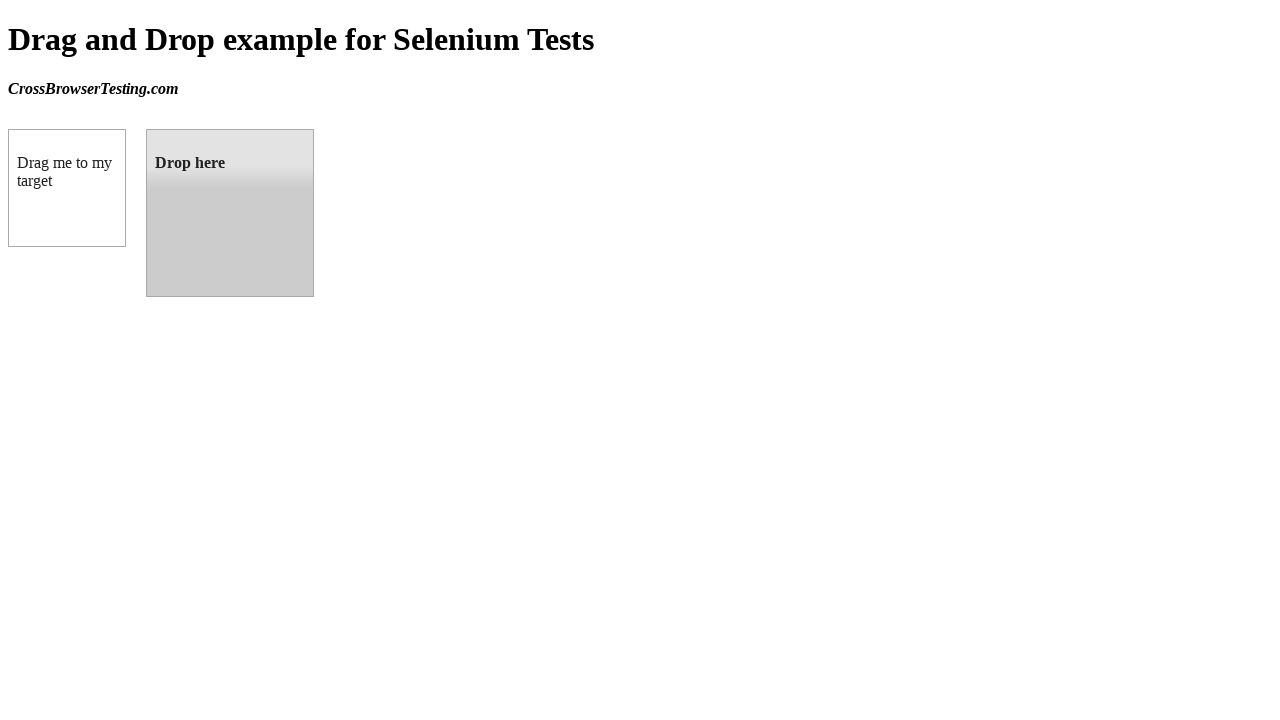

Retrieved bounding box of draggable element
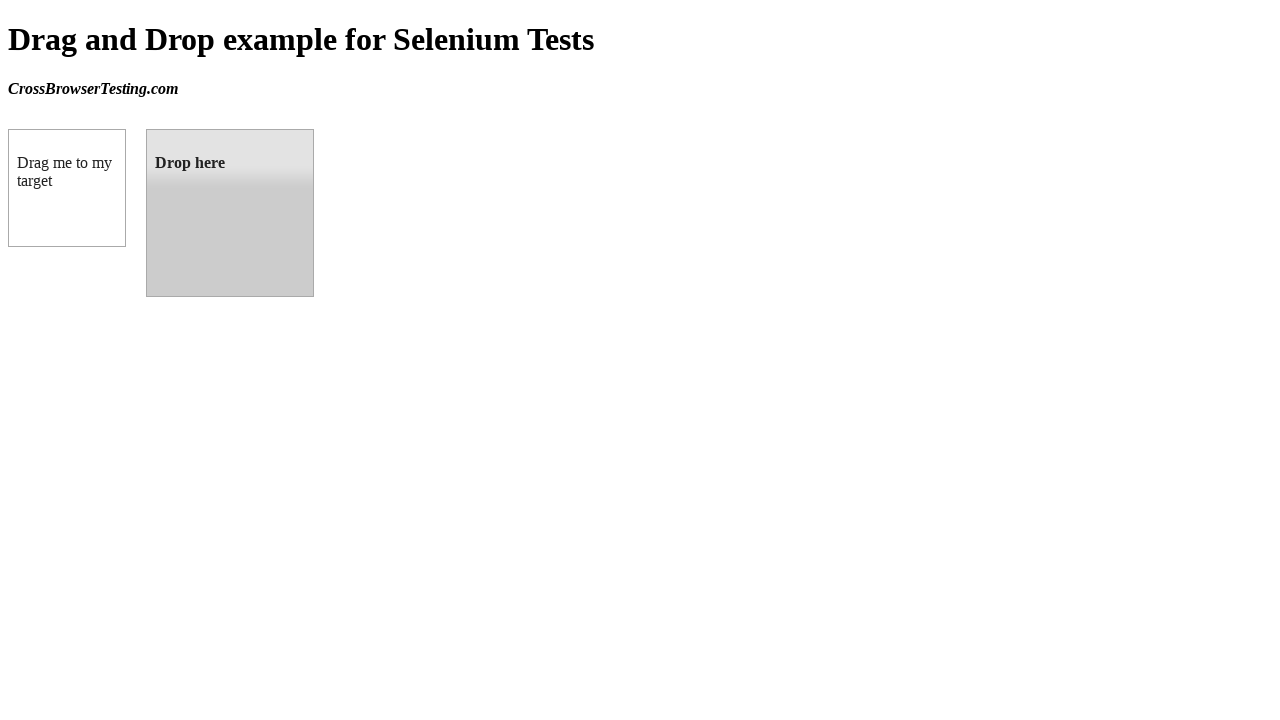

Retrieved bounding box of droppable element
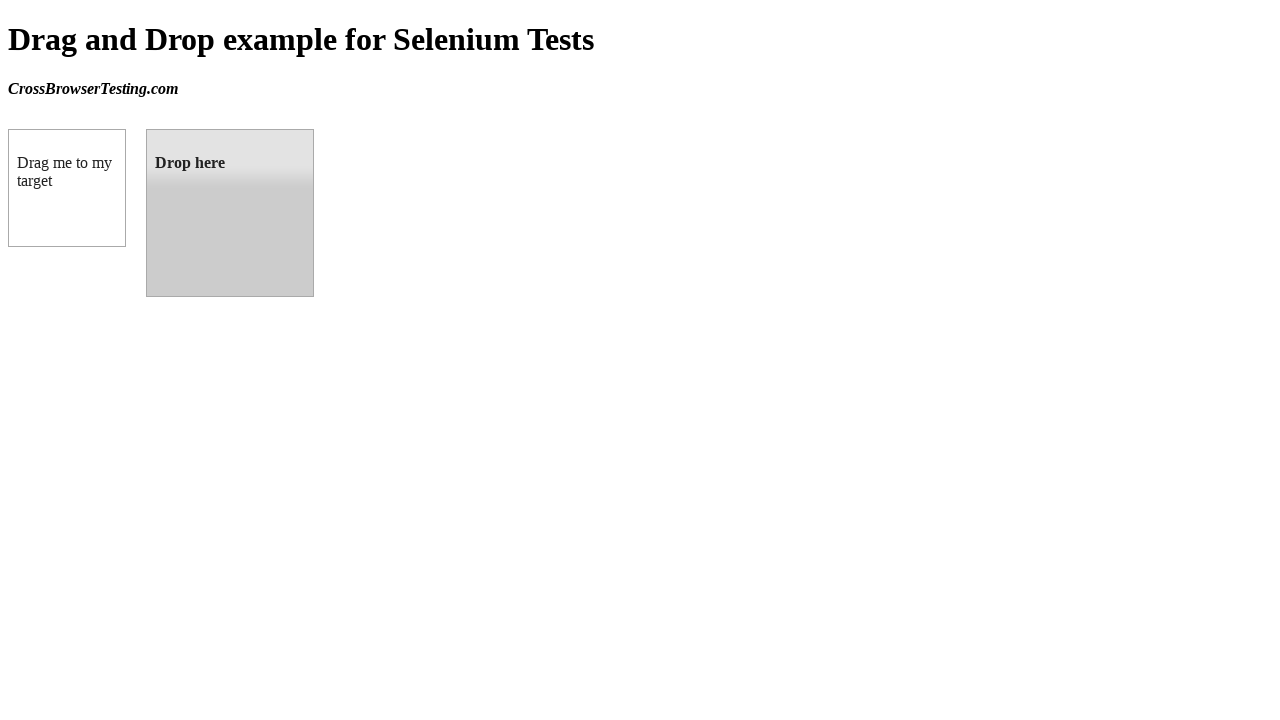

Moved mouse to center of draggable element at (67, 188)
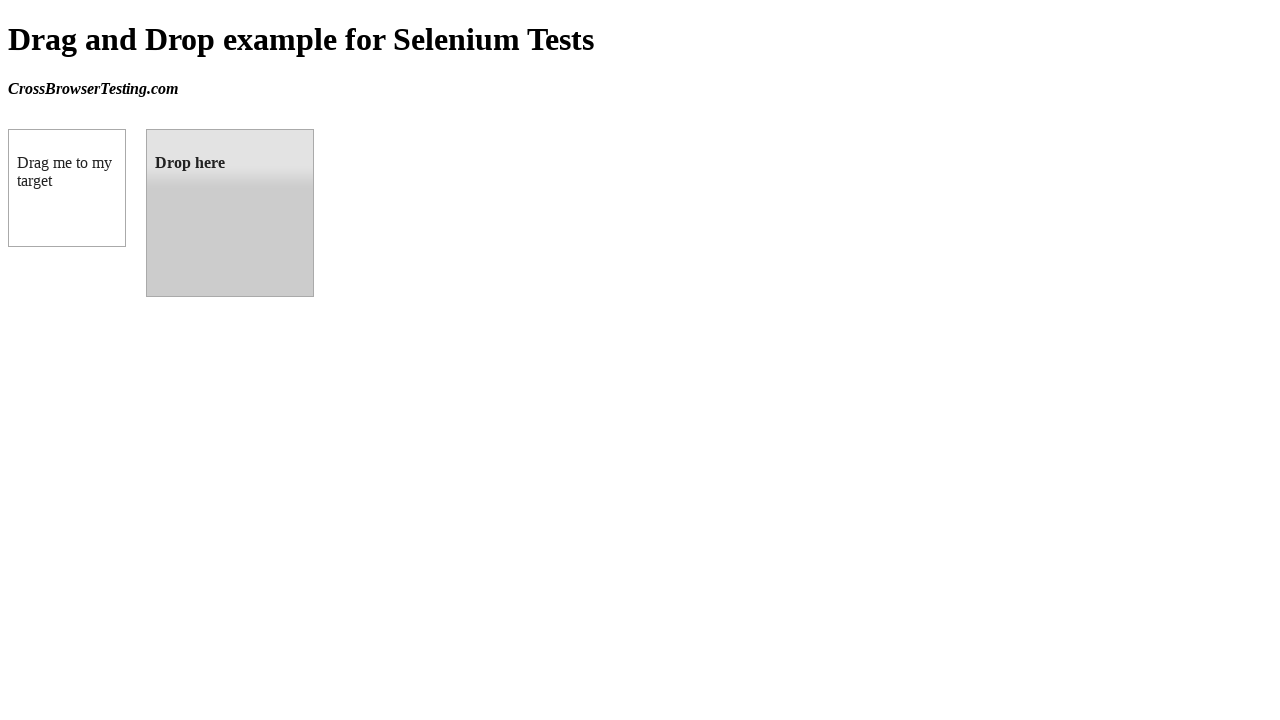

Pressed mouse button down on draggable element at (67, 188)
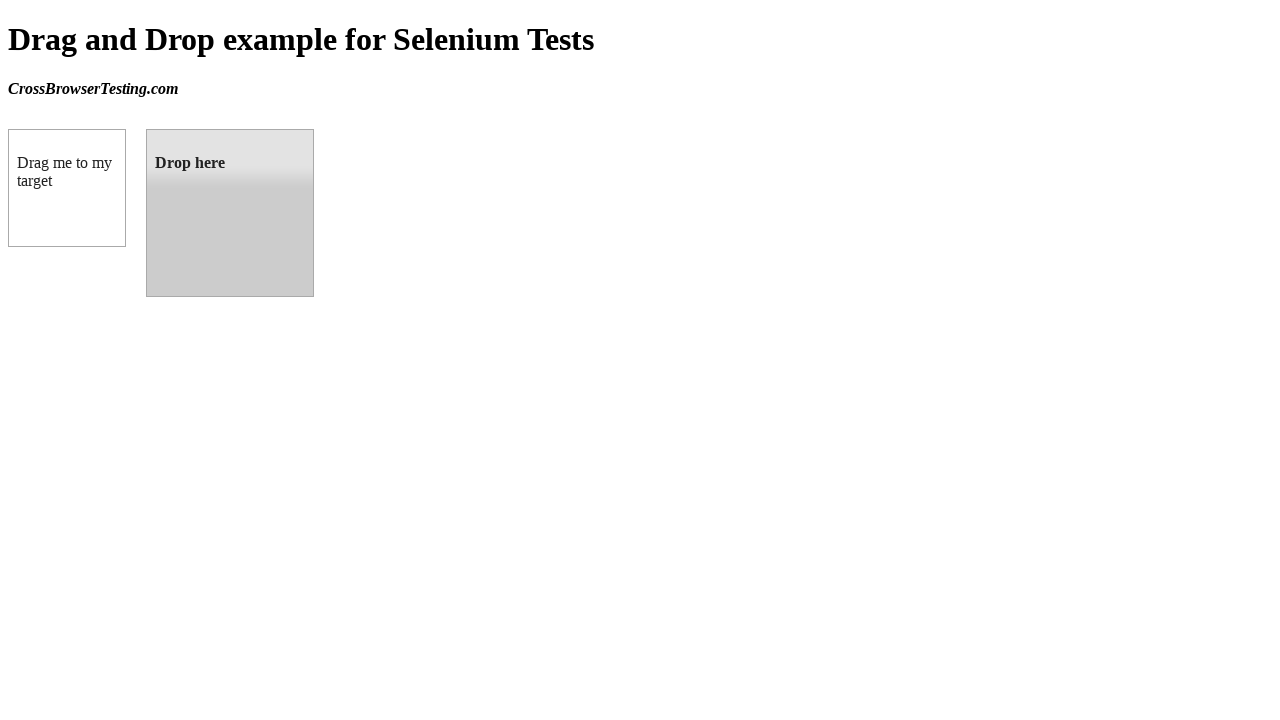

Moved mouse to center of droppable element at (230, 213)
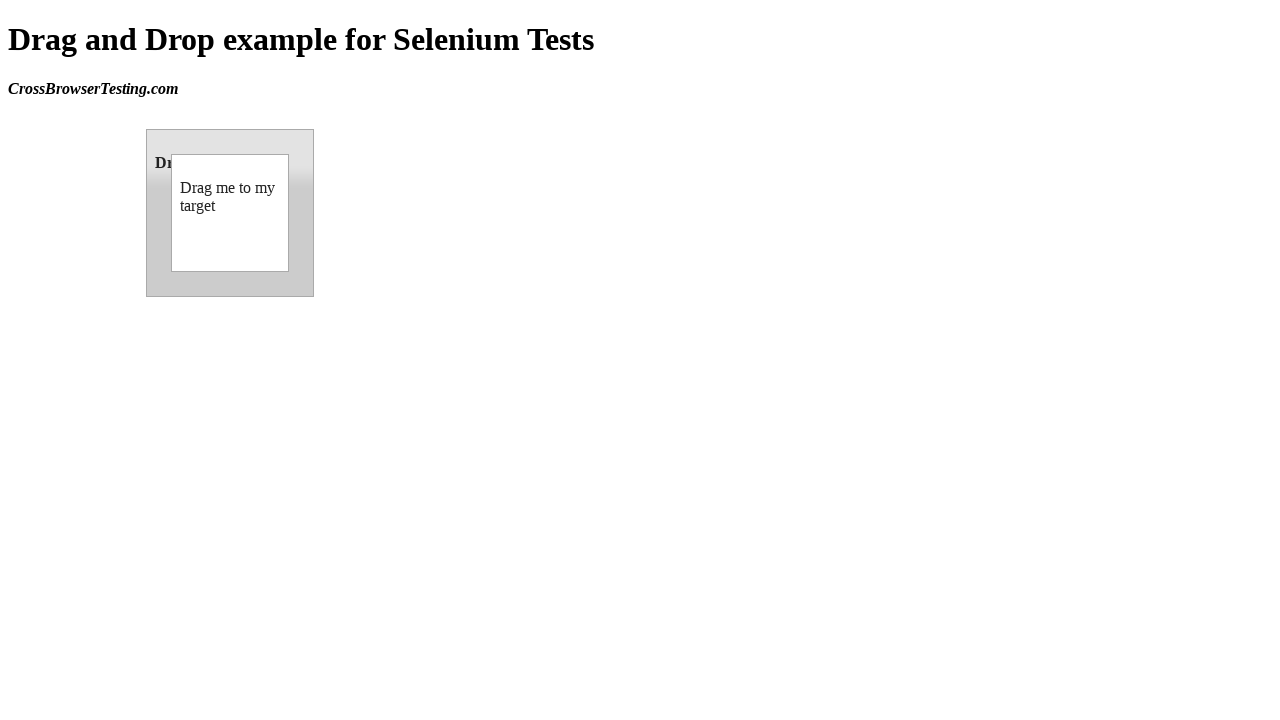

Released mouse button to complete drag and drop at (230, 213)
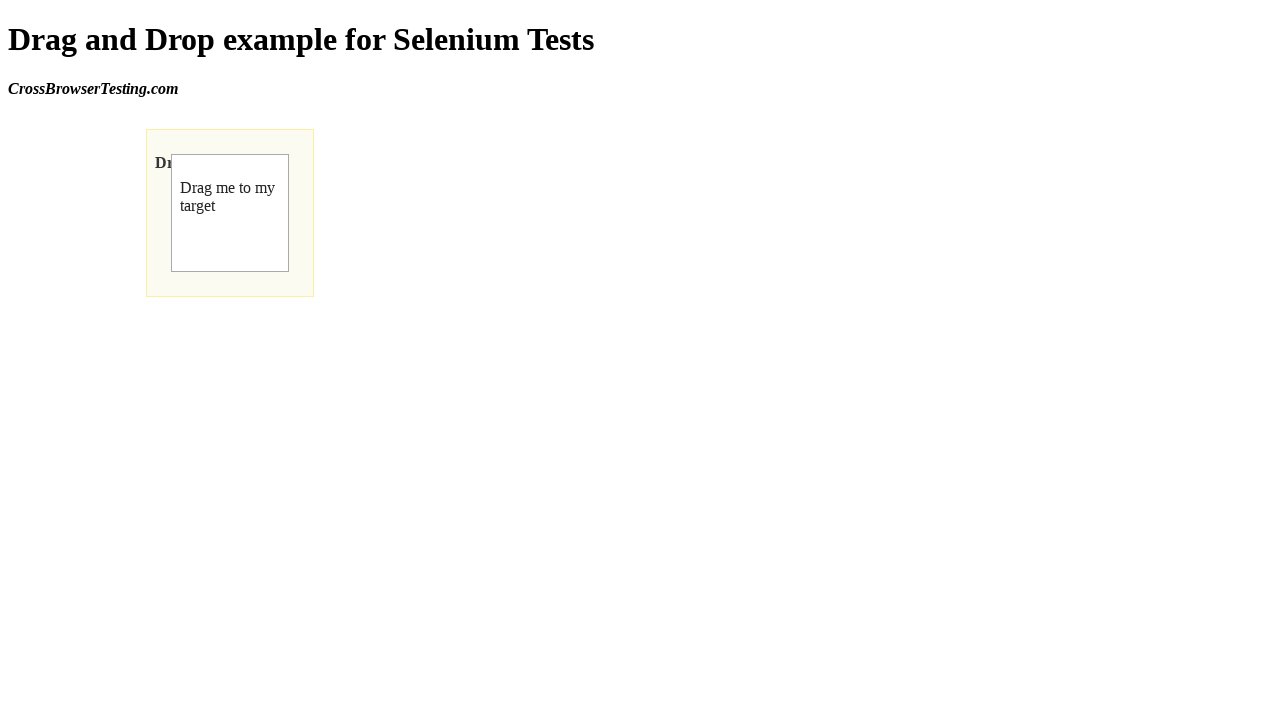

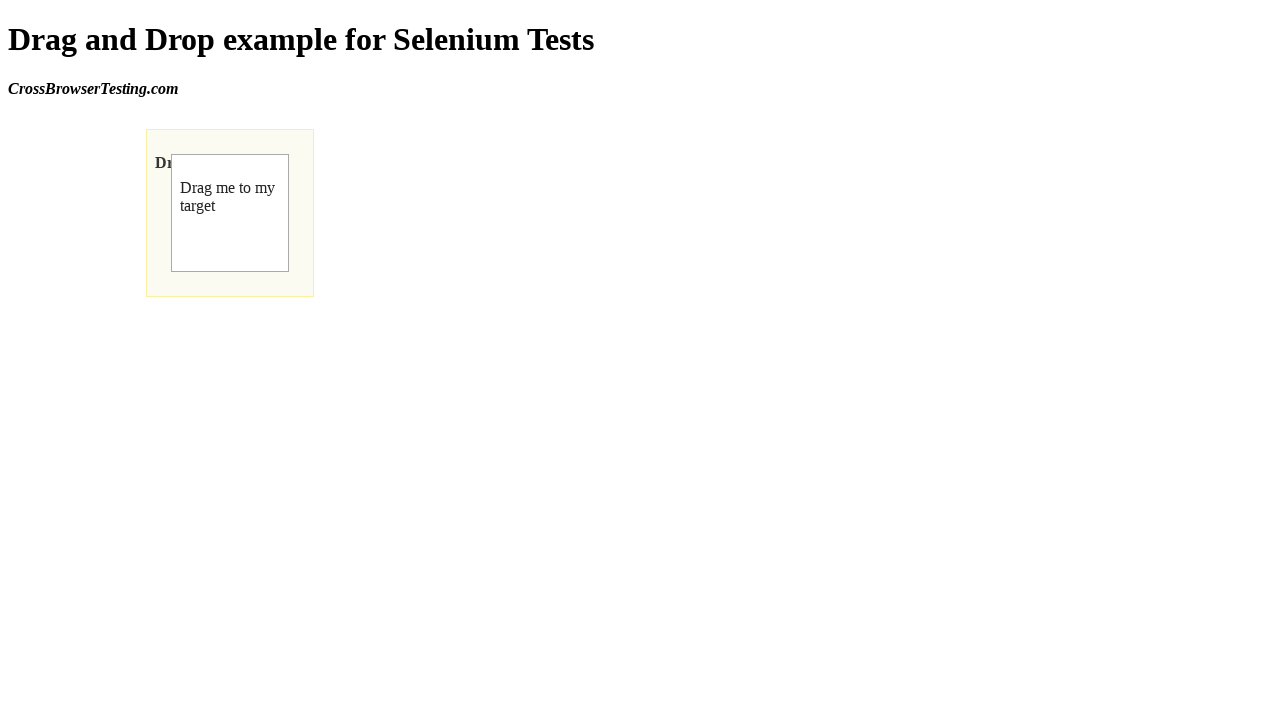